Tests dynamic dropdown functionality for flight booking by selecting origin and destination airports from dependent dropdowns

Starting URL: https://rahulshettyacademy.com/dropdownsPractise/

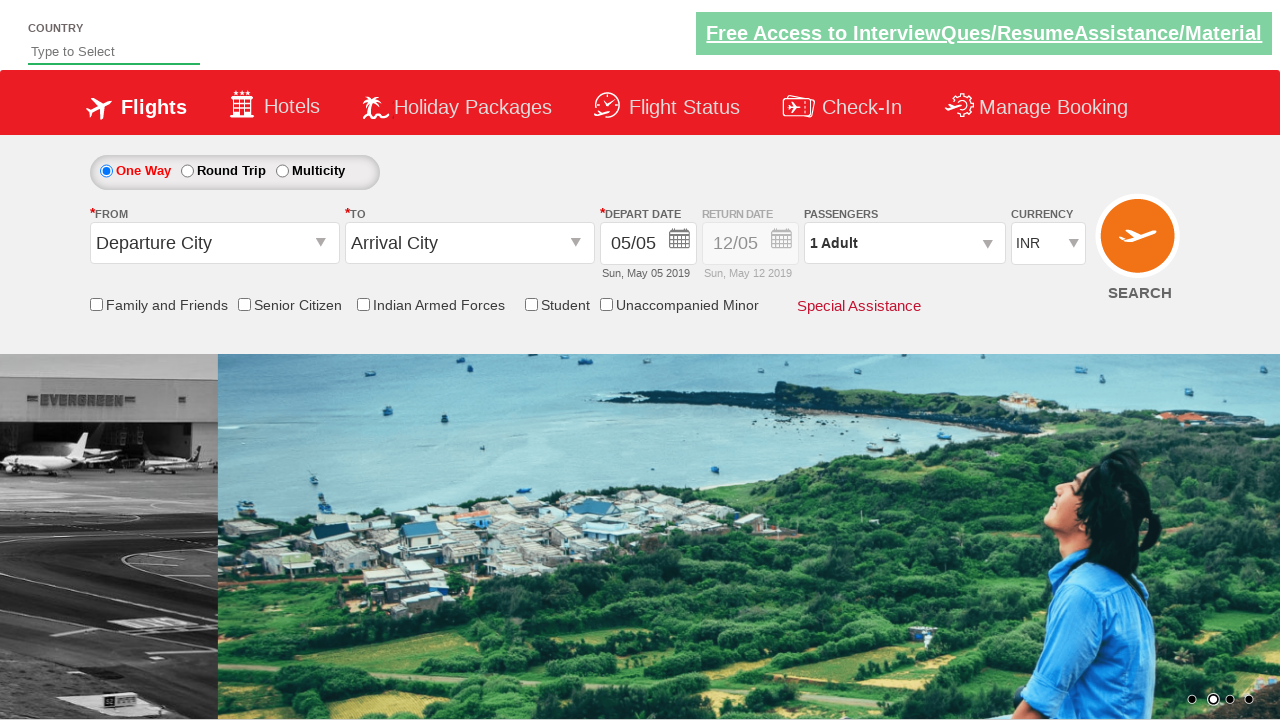

Clicked origin station dropdown to open list of airports at (214, 243) on #ctl00_mainContent_ddl_originStation1_CTXT
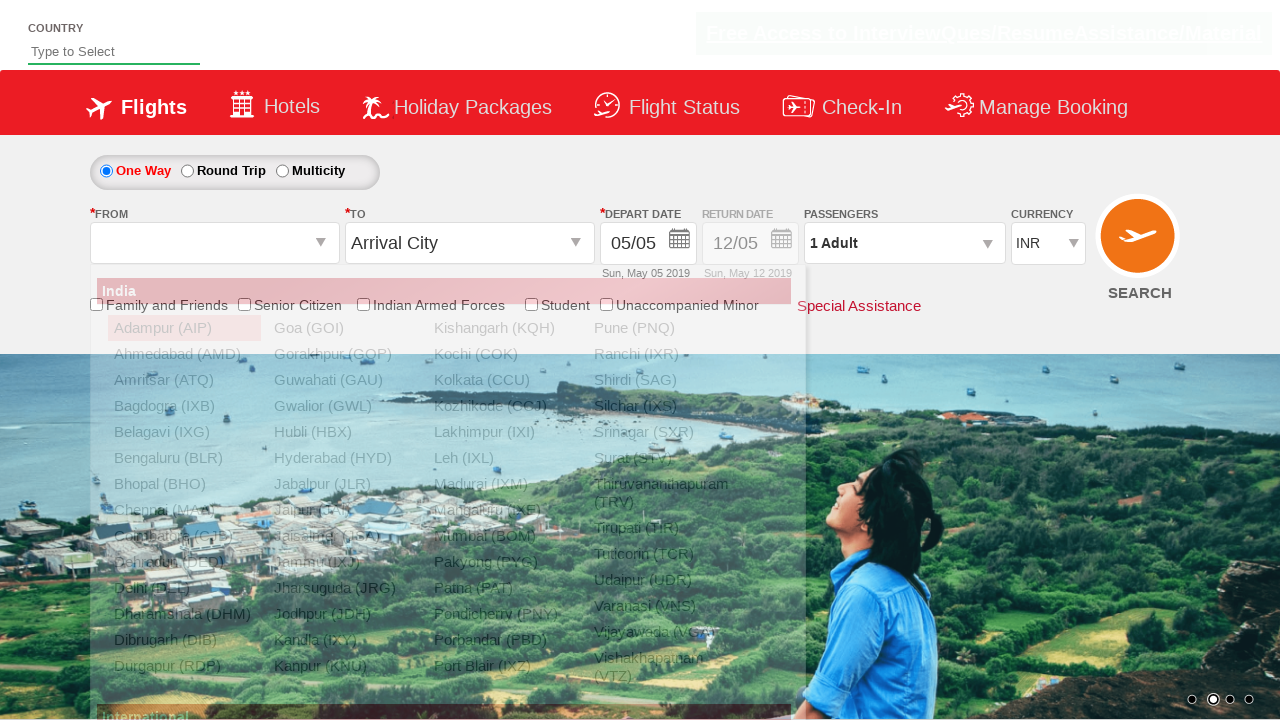

Waited for dropdown options to load
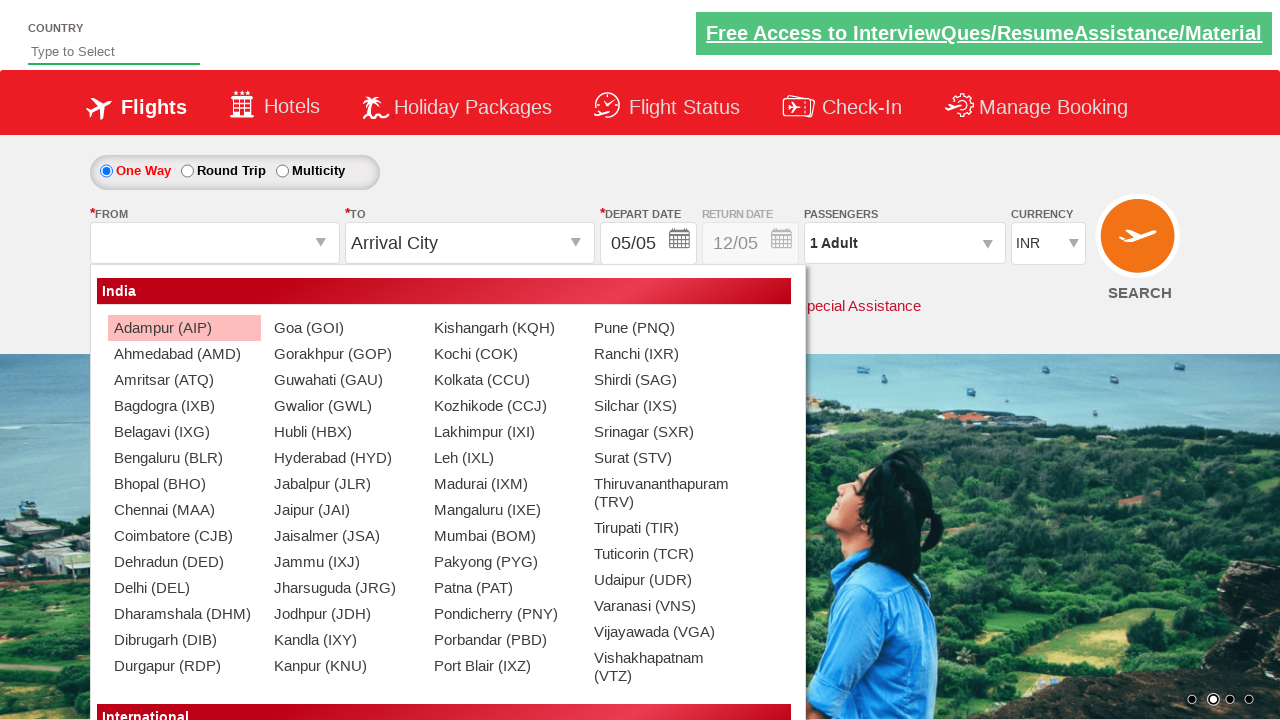

Selected Bangkok (BKK) as origin airport at (184, 566) on xpath=//a[@value='BKK']
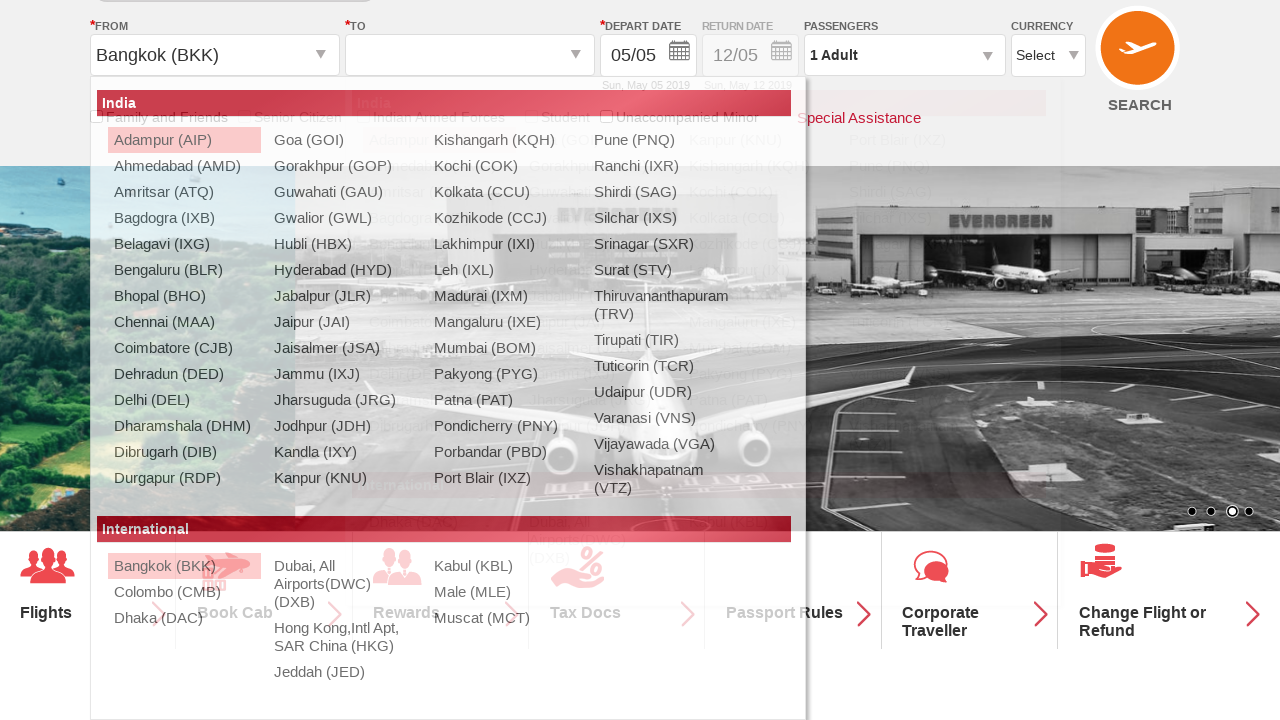

Selected Guwahati (GAU) as destination airport at (599, 263) on xpath=//div[@id='glsctl00_mainContent_ddl_destinationStation1_CTNR']//a[@value='
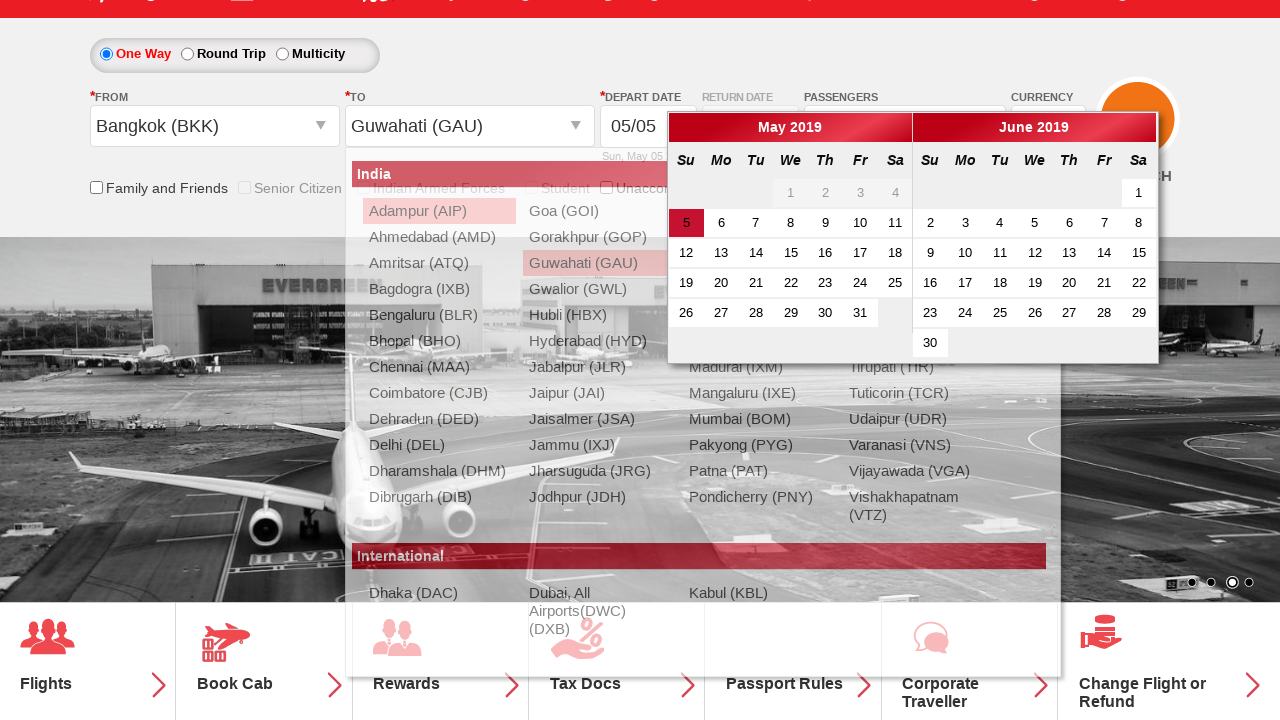

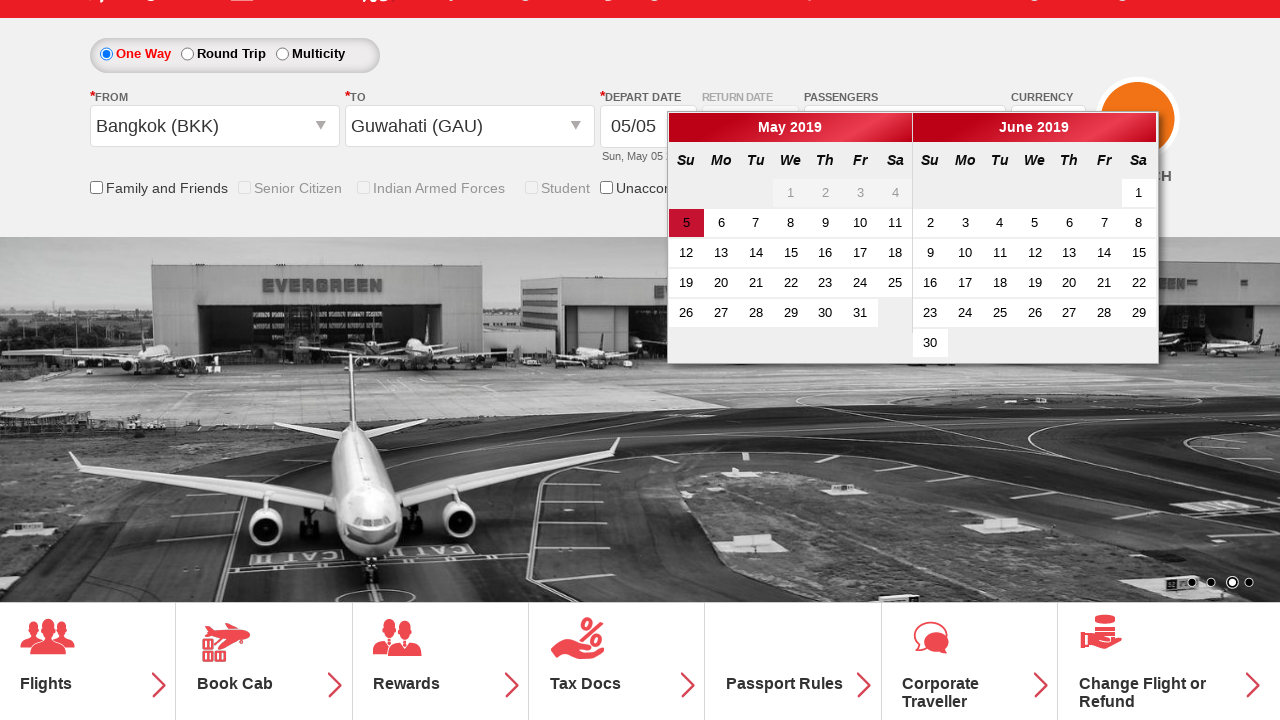